Tests answering JavaScript prompt dialogs by clicking a button that triggers a prompt and providing an answer

Starting URL: https://kitchen.applitools.com/ingredients/alert

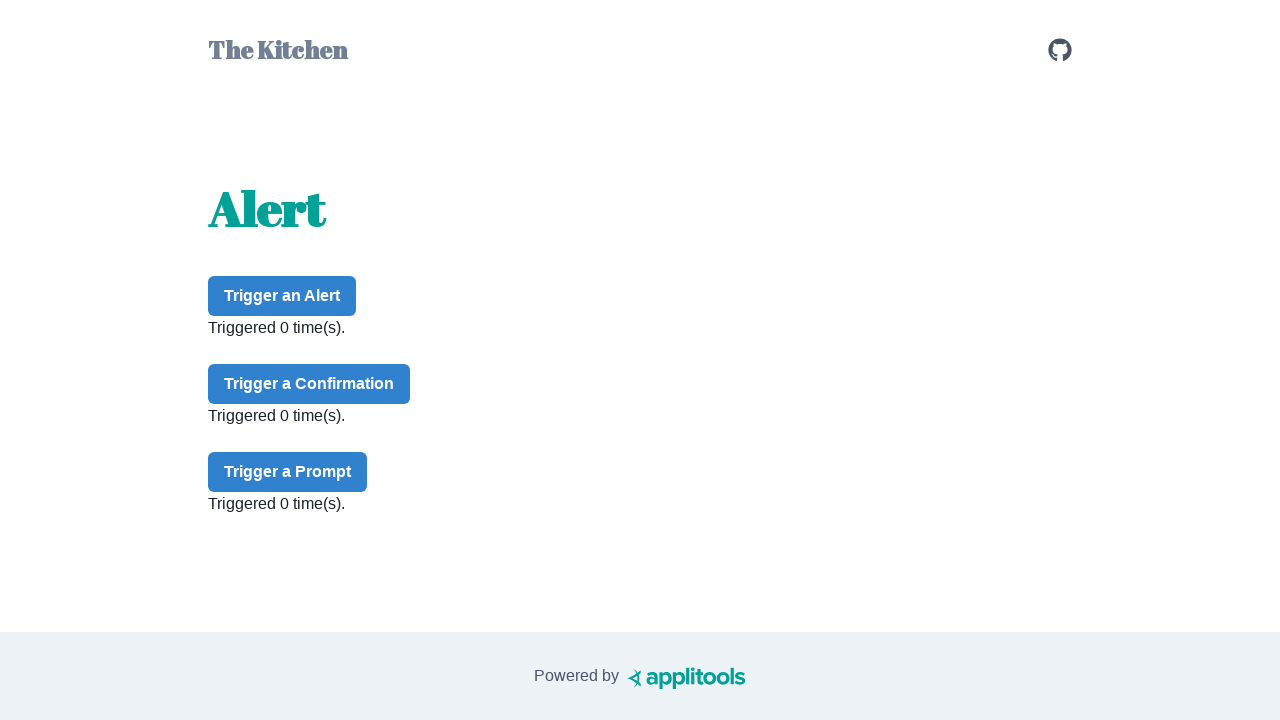

Set up dialog handler to accept prompts with answer 'nachos'
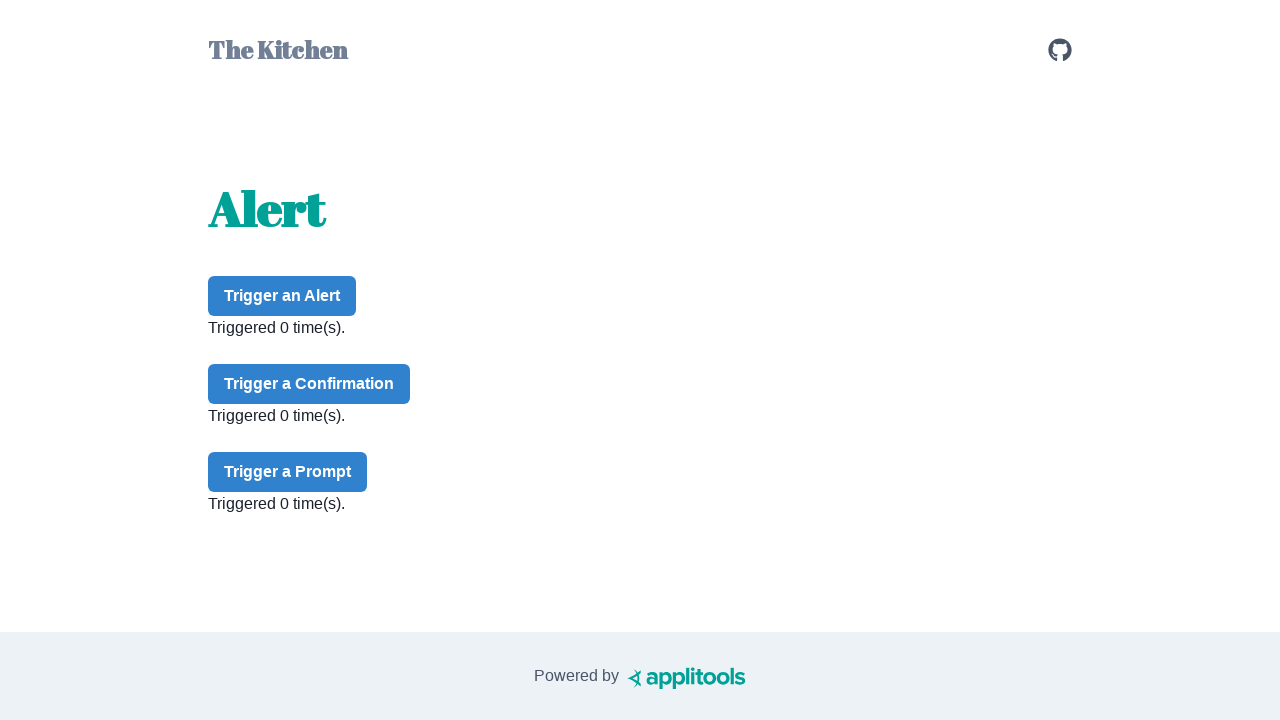

Clicked prompt button to trigger JavaScript prompt dialog at (288, 472) on #prompt-button
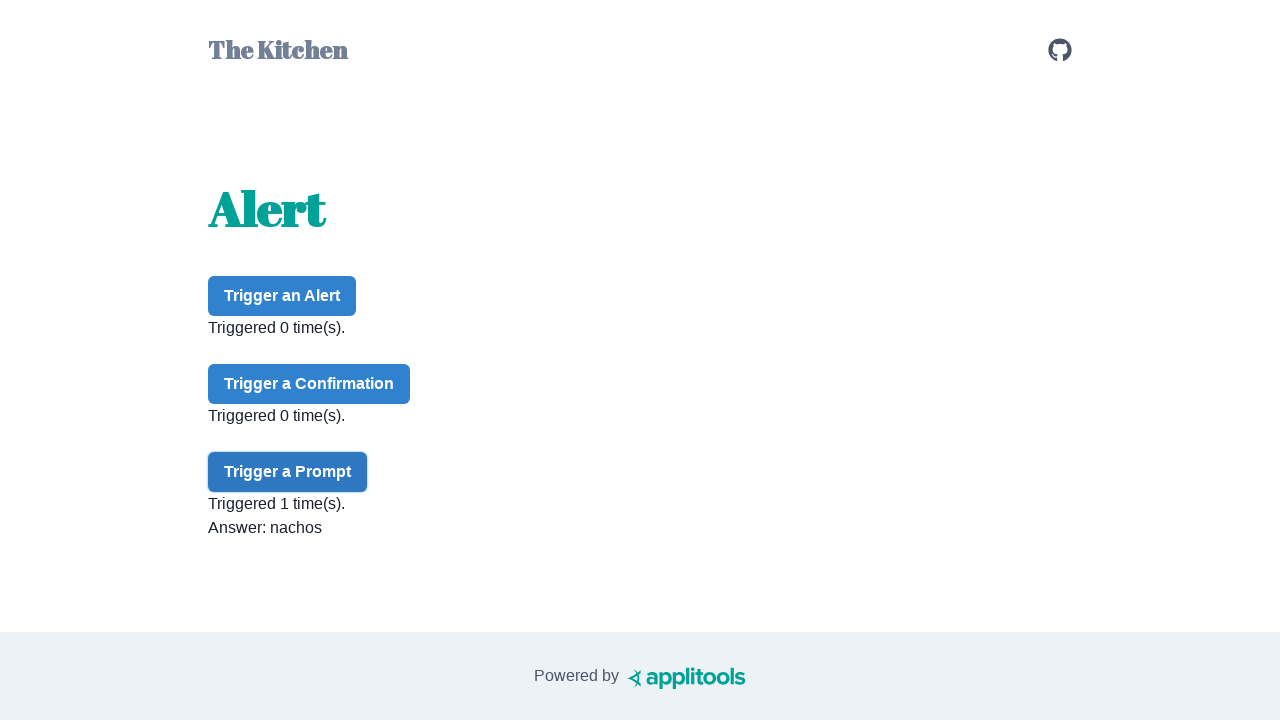

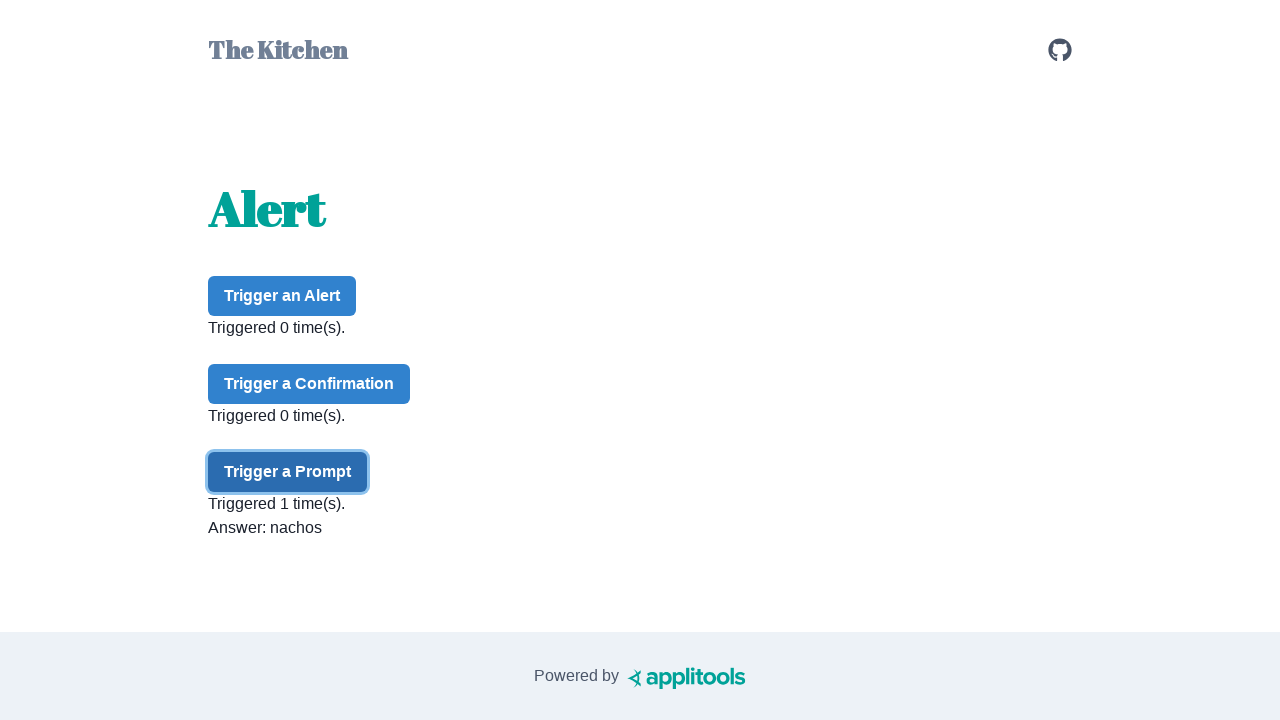